Tests clicking a "No Content" link and verifying the 204 status response message

Starting URL: https://demoqa.com/links

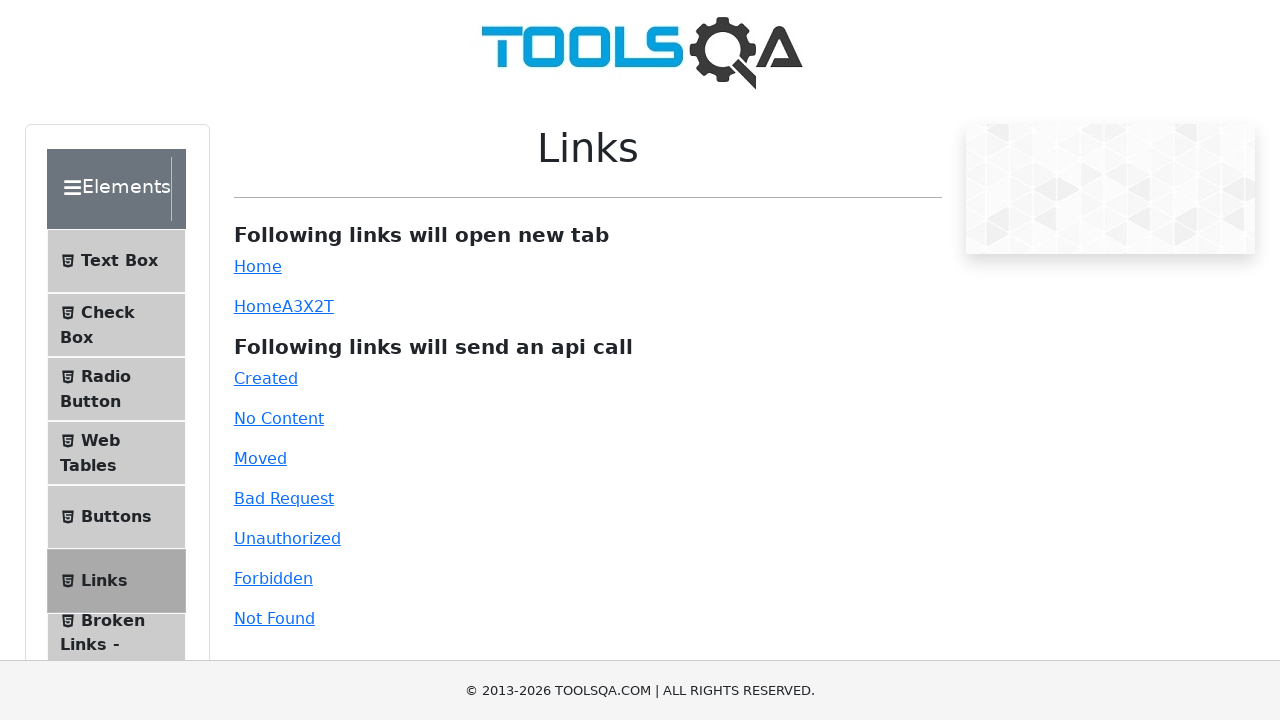

Scrolled 'No Content' link into view
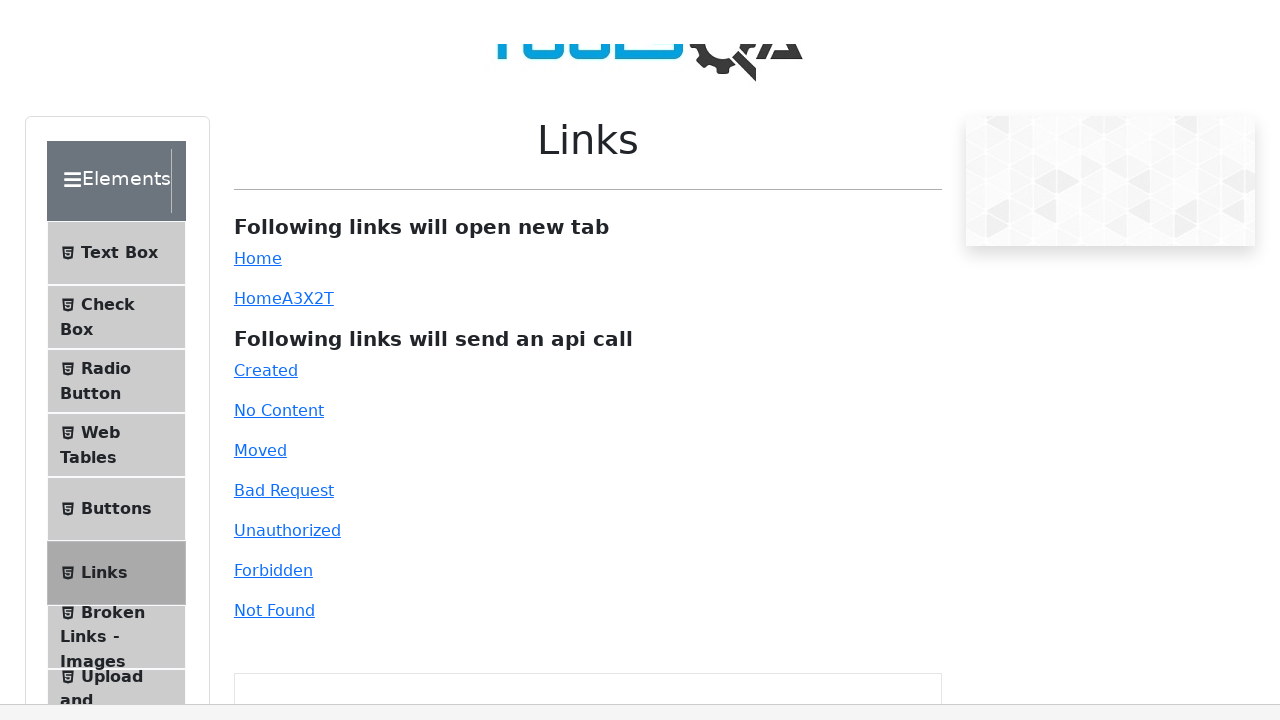

Clicked 'No Content' link at (279, 10) on #no-content
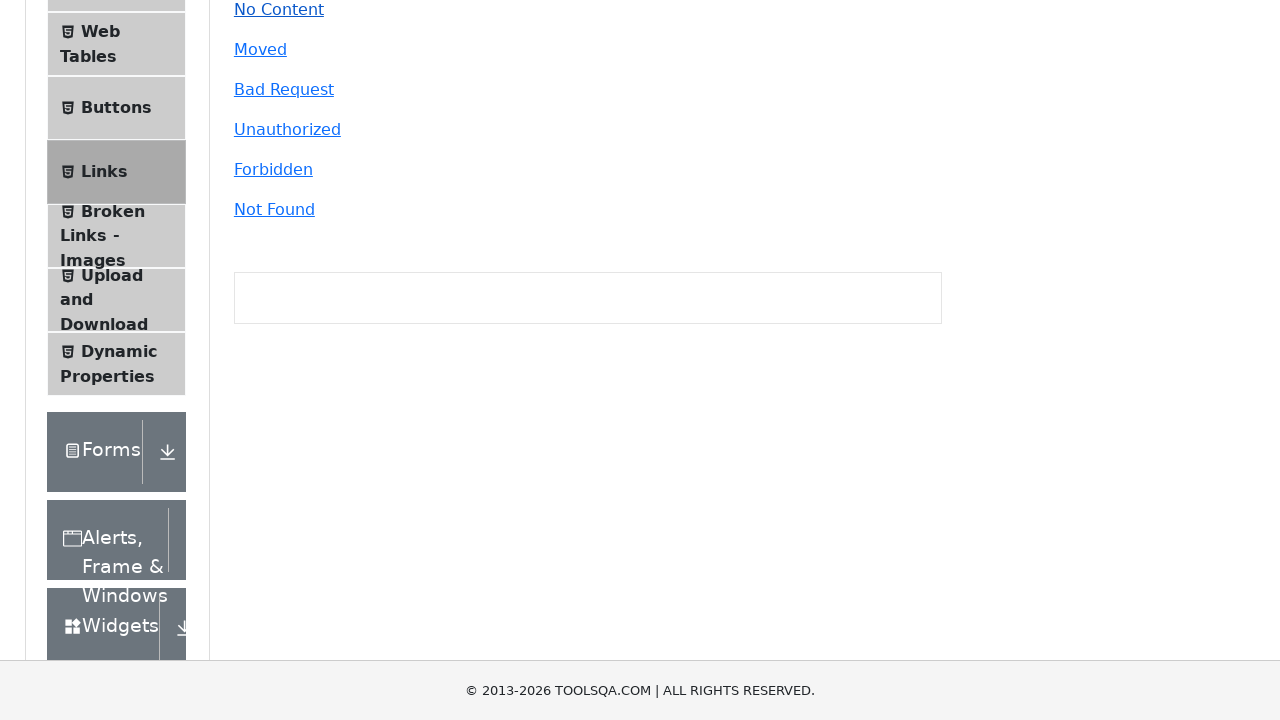

Verified 204 status response message is visible
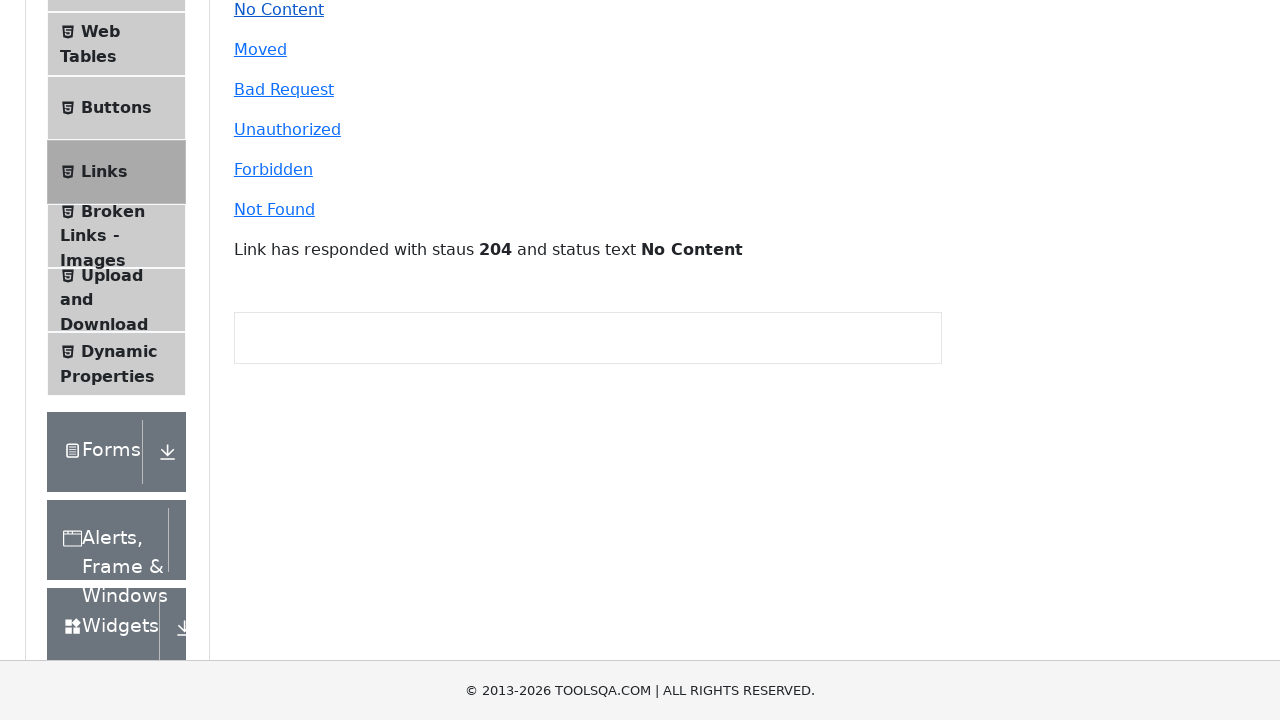

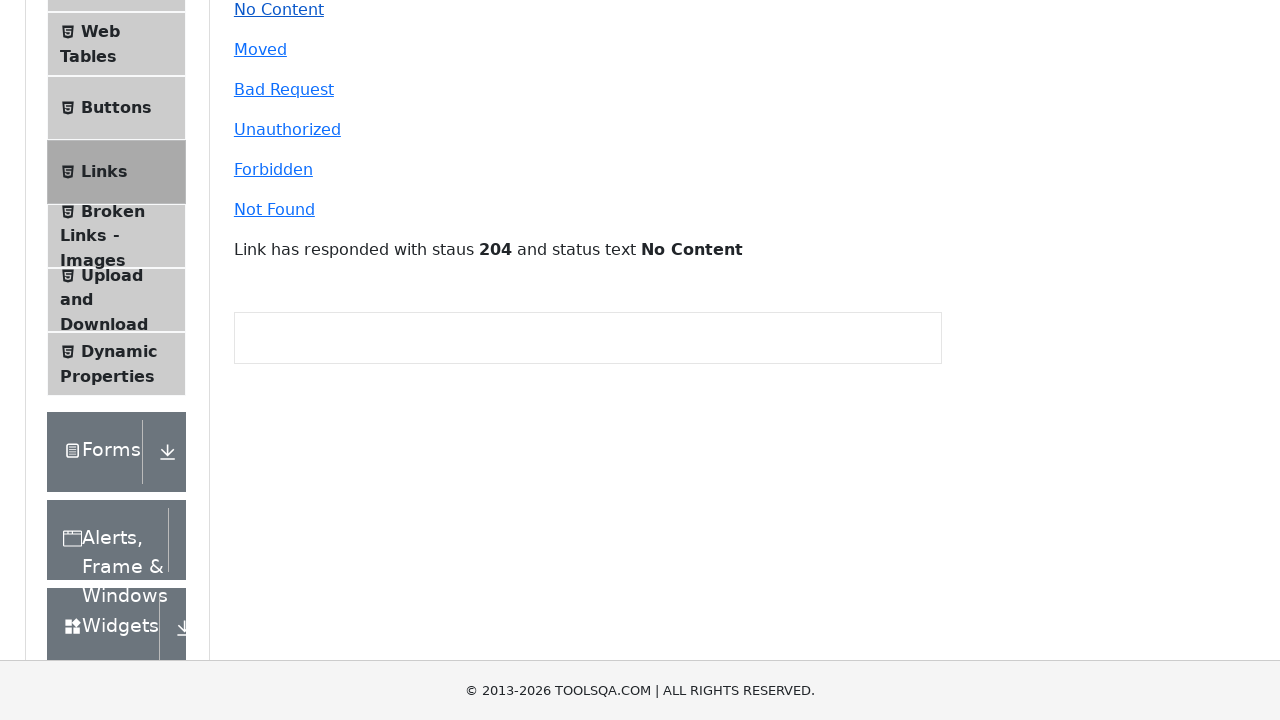